Tests nested iframe interaction by navigating through multiple iframe levels and filling a text input field

Starting URL: http://demo.automationtesting.in/Frames.html

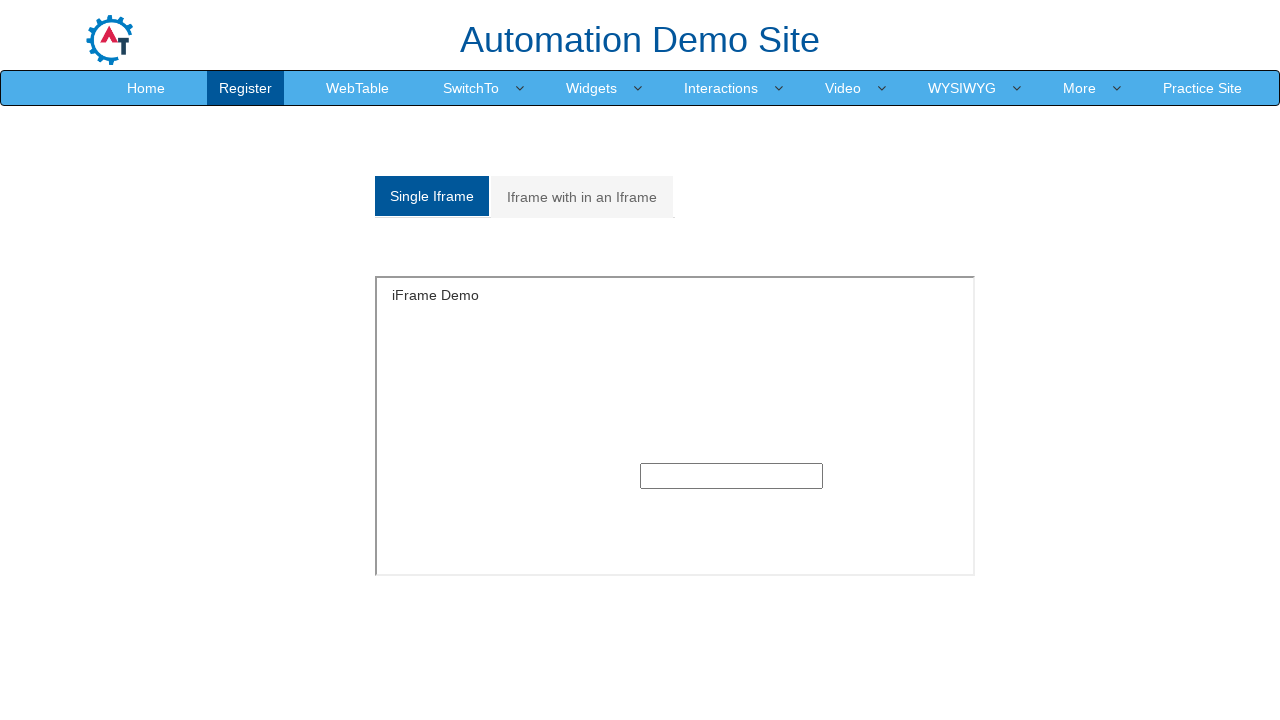

Clicked on nested frames tab at (582, 197) on xpath=//html/body/section/div[1]/div/div/div/div[1]/div/ul/li[2]/a
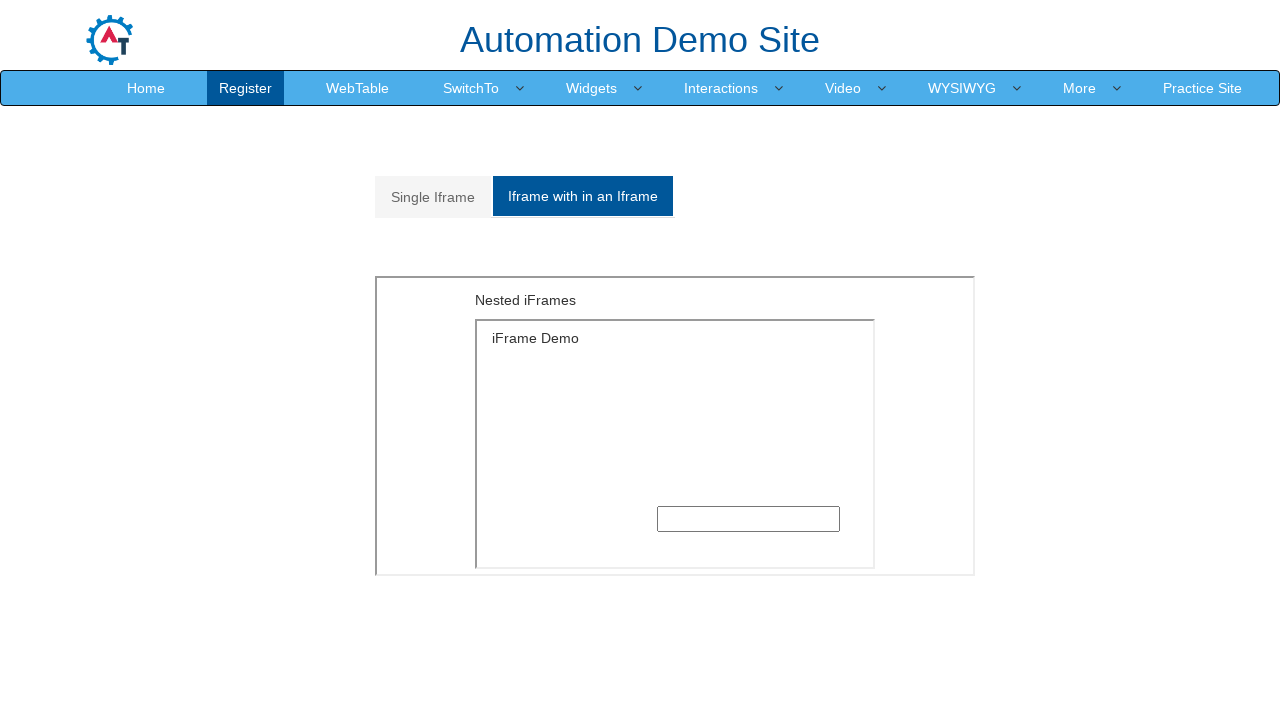

Located outer iframe with id 'Multiple'
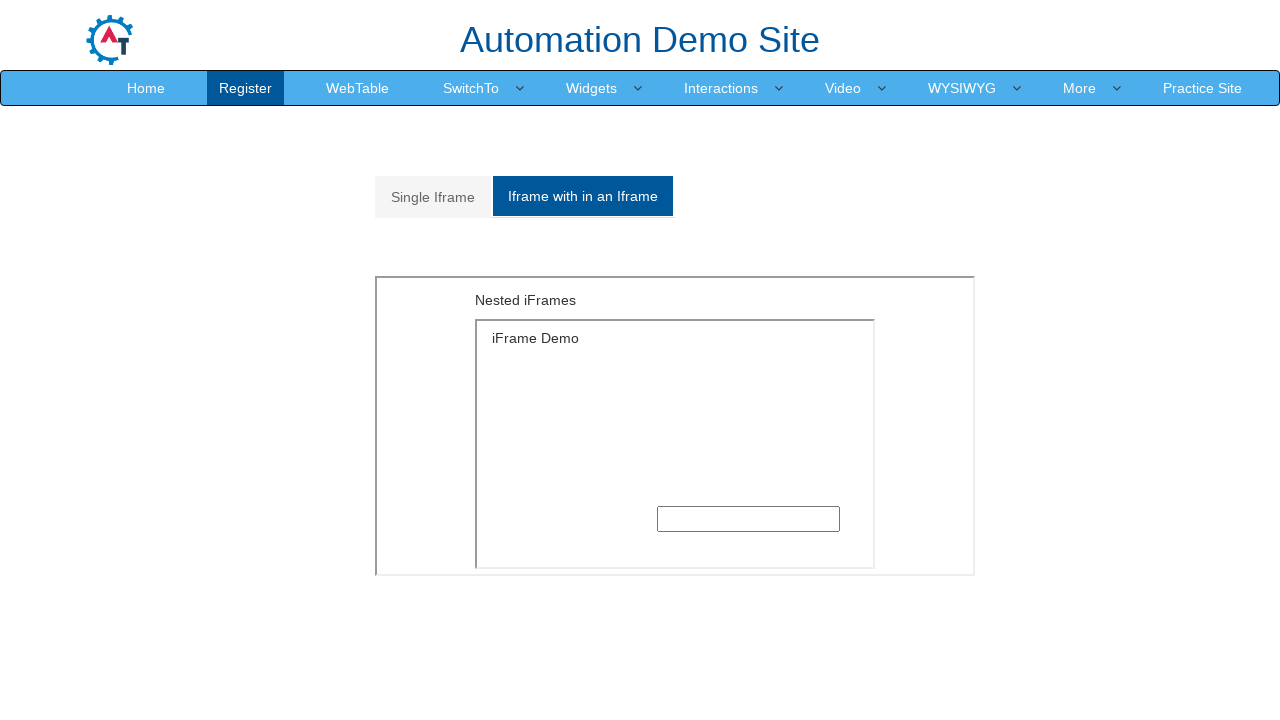

Located inner iframe nested within outer frame
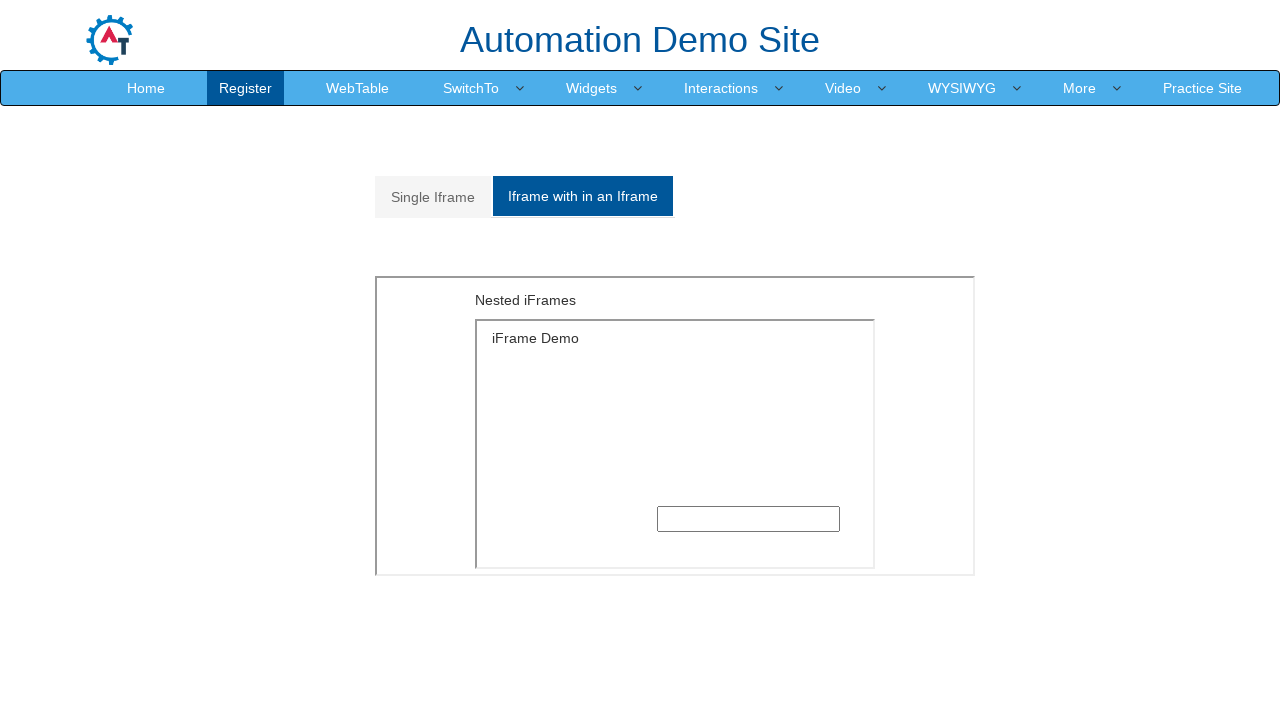

Filled text input field with 'Testing' in nested iframe on xpath=//*[@id='Multiple']/iframe >> internal:control=enter-frame >> xpath=//html
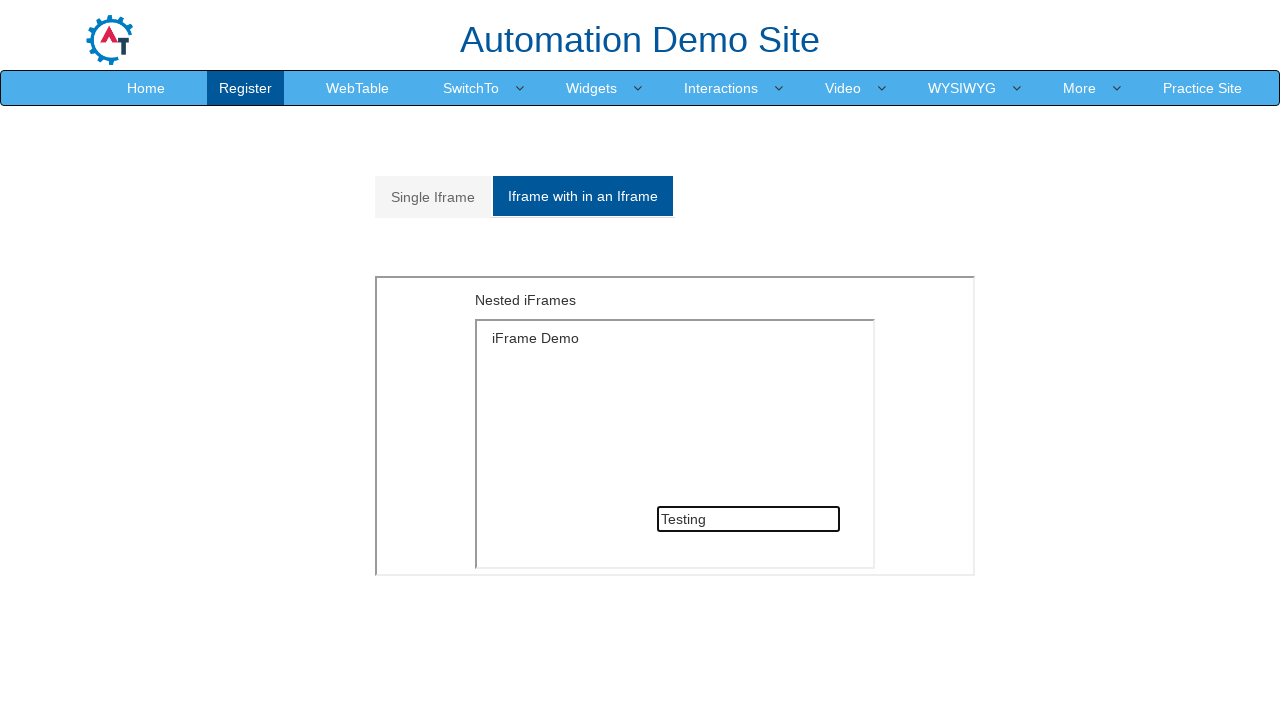

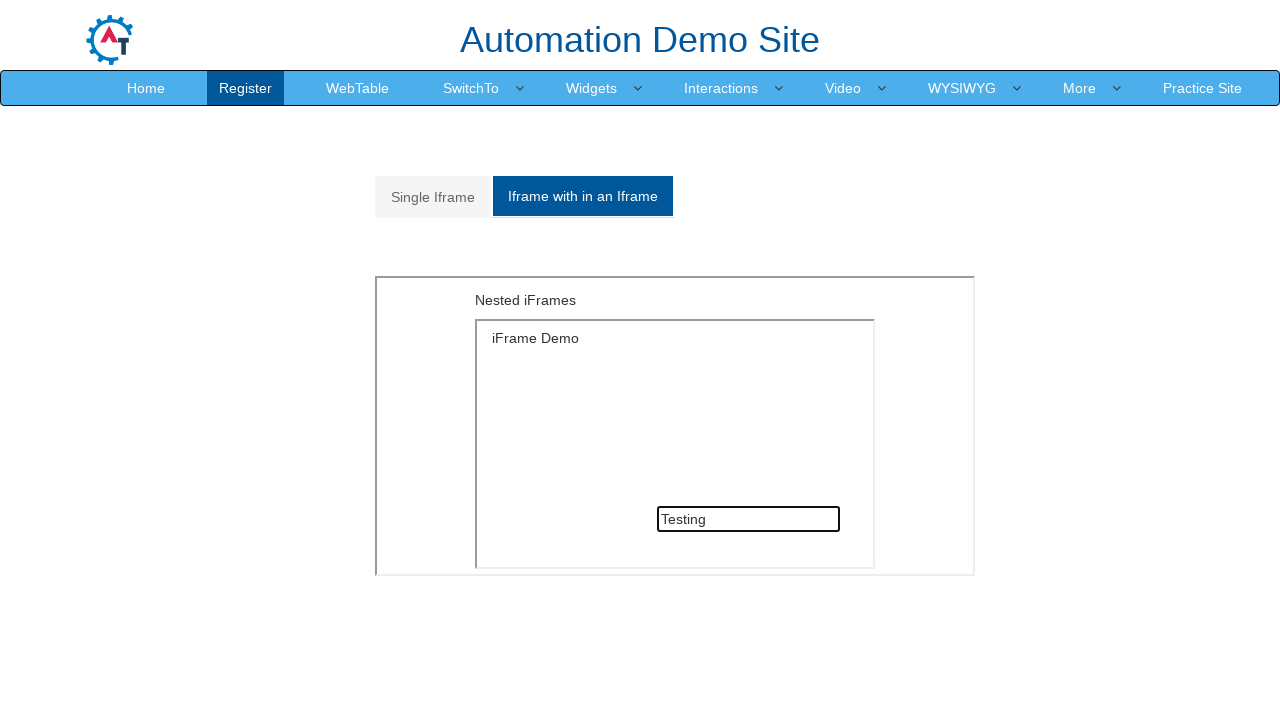